Navigates to the Selenium downloads page and clicks on a download link containing "32" in its text

Starting URL: https://www.selenium.dev/downloads

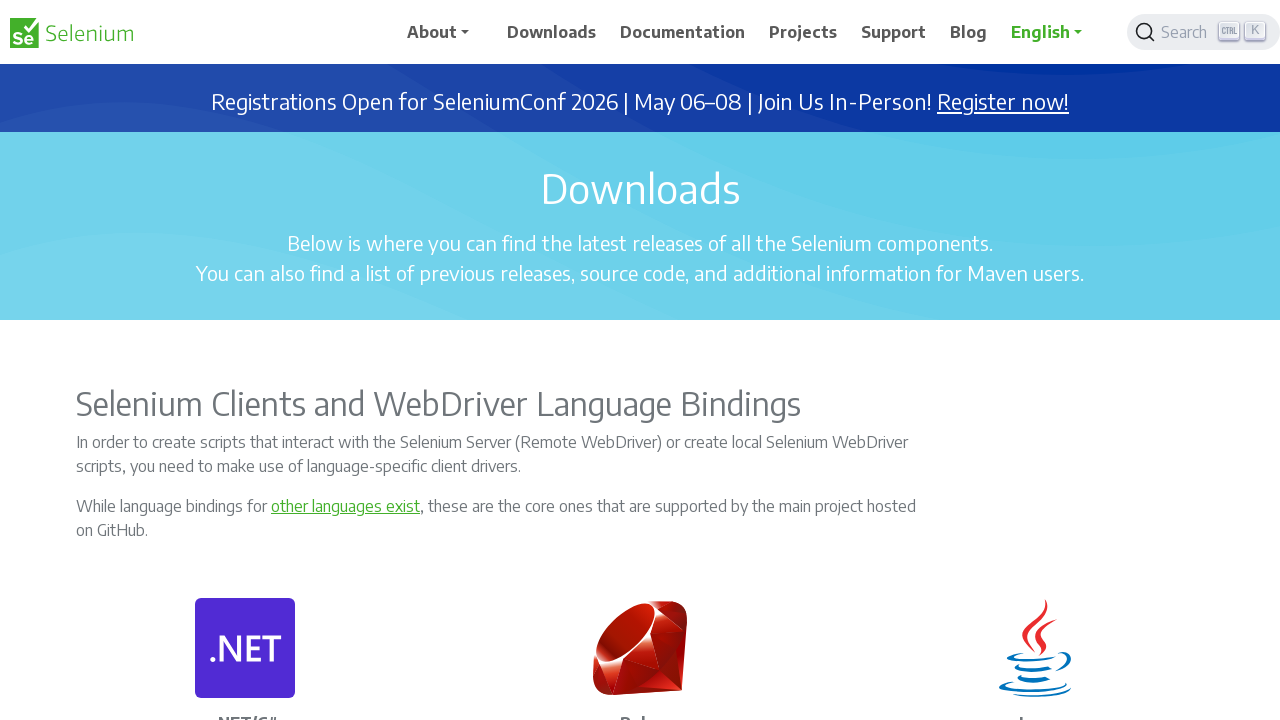

Navigated to Selenium downloads page
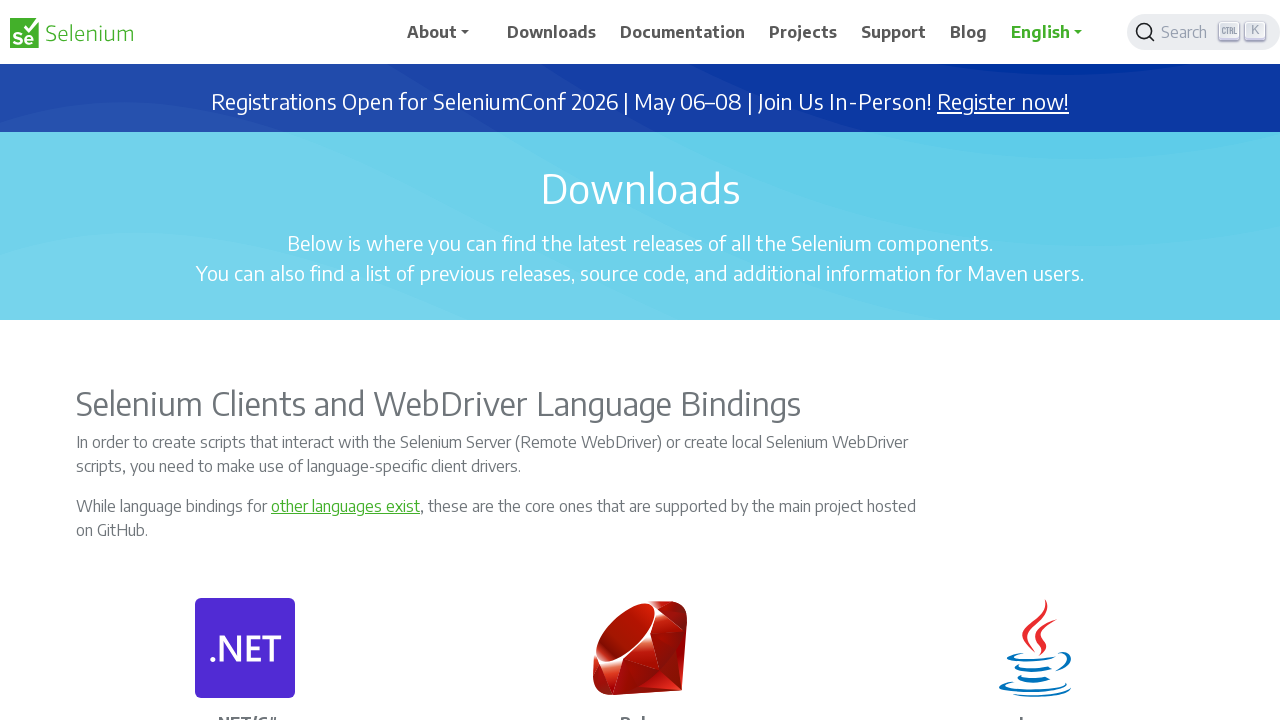

Clicked download link containing '32' in text at (722, 361) on a:has-text('32')
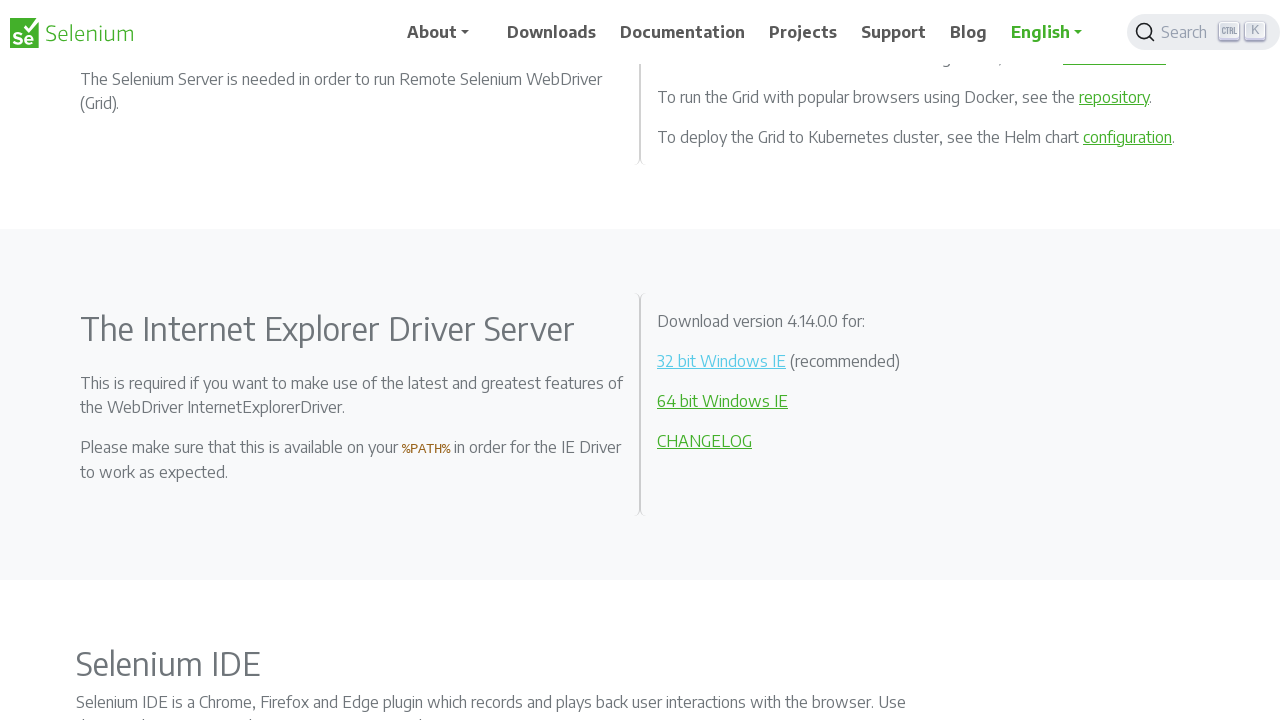

Waited 2 seconds for download to initiate
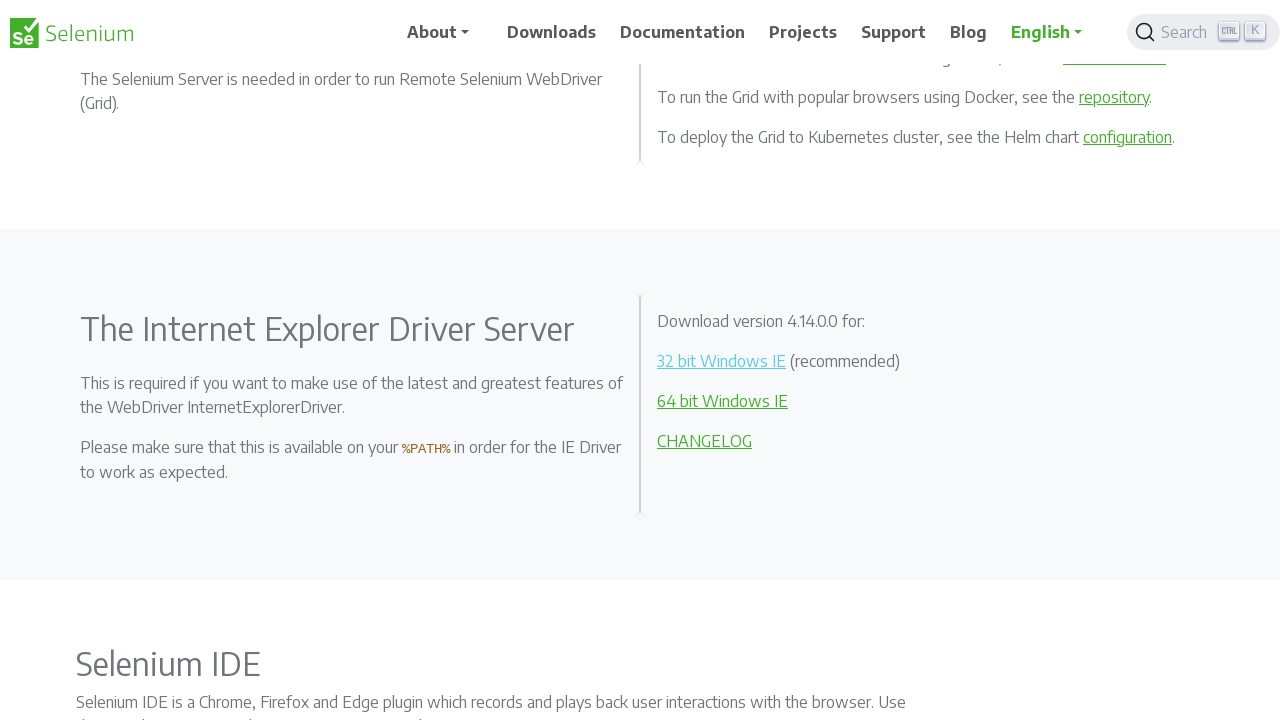

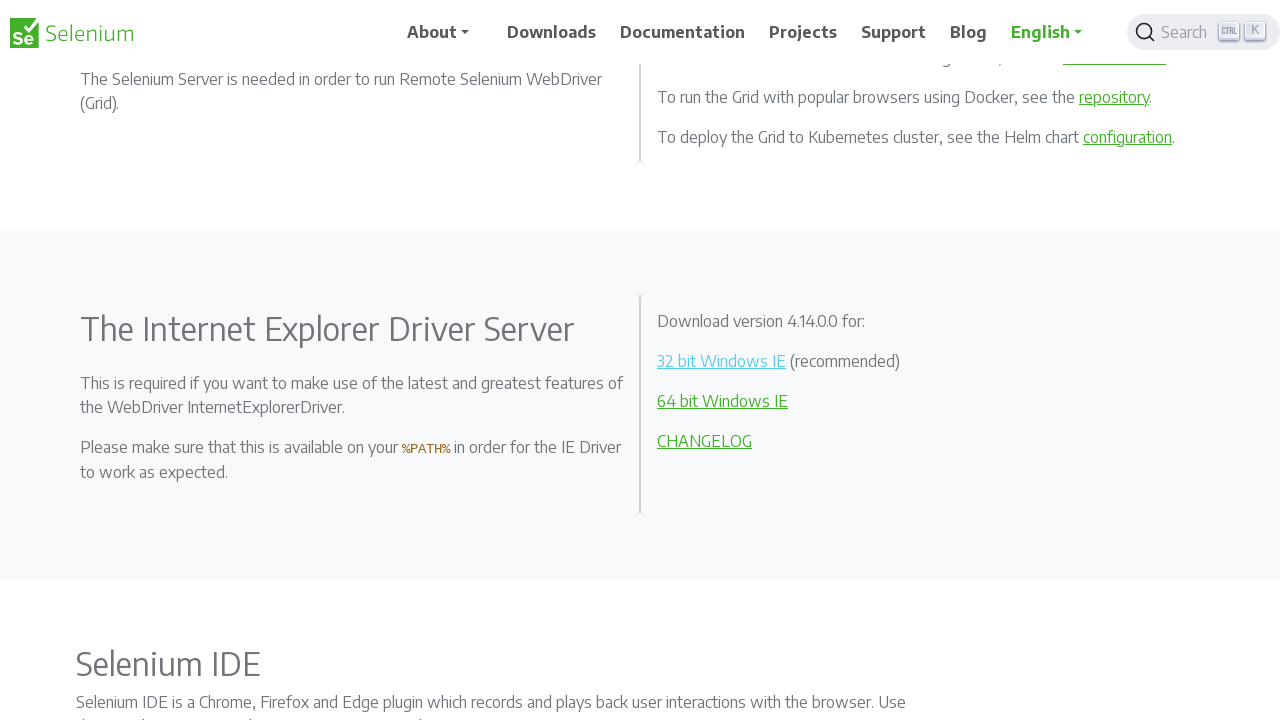